Tests navigation on a Selenium course content page by clicking on "Interview questions" section and then clicking on "CTS Interview Question" link using JavaScript execution.

Starting URL: http://greenstech.in/selenium-course-content.html

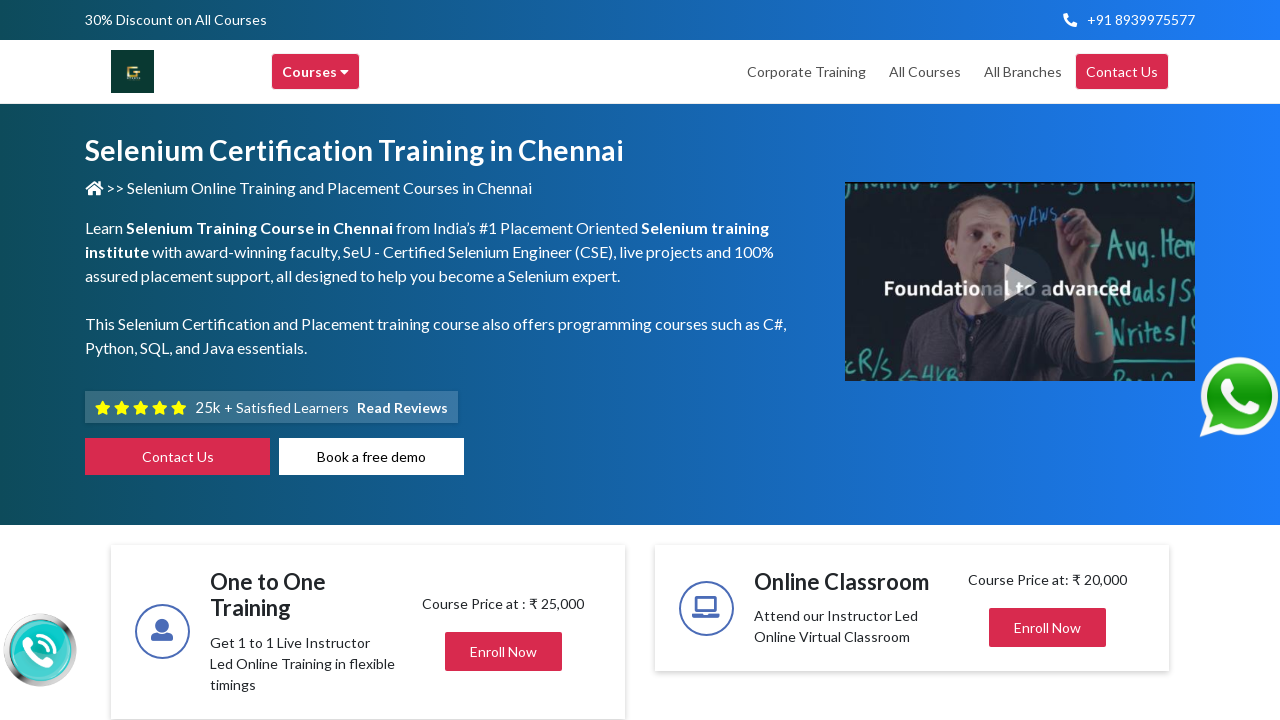

Clicked on Interview questions heading (#heading20) at (1048, 361) on #heading20
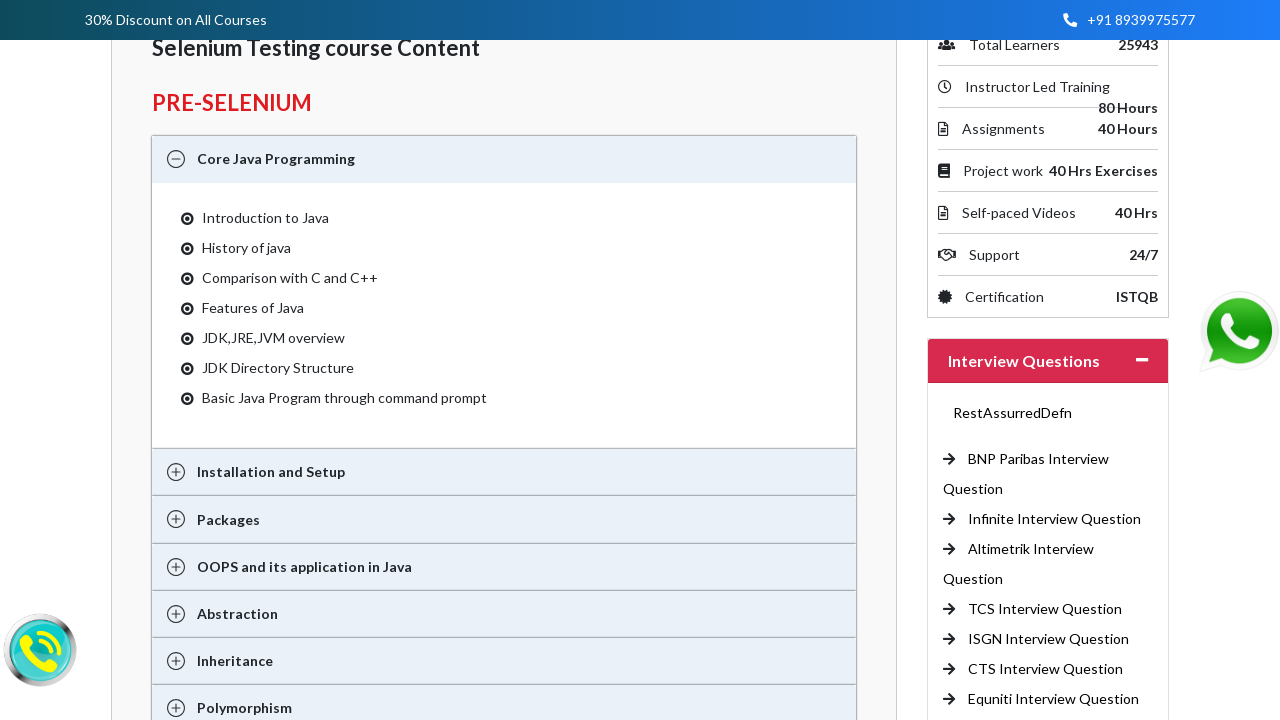

Waited 500ms for accordion/expansion animation
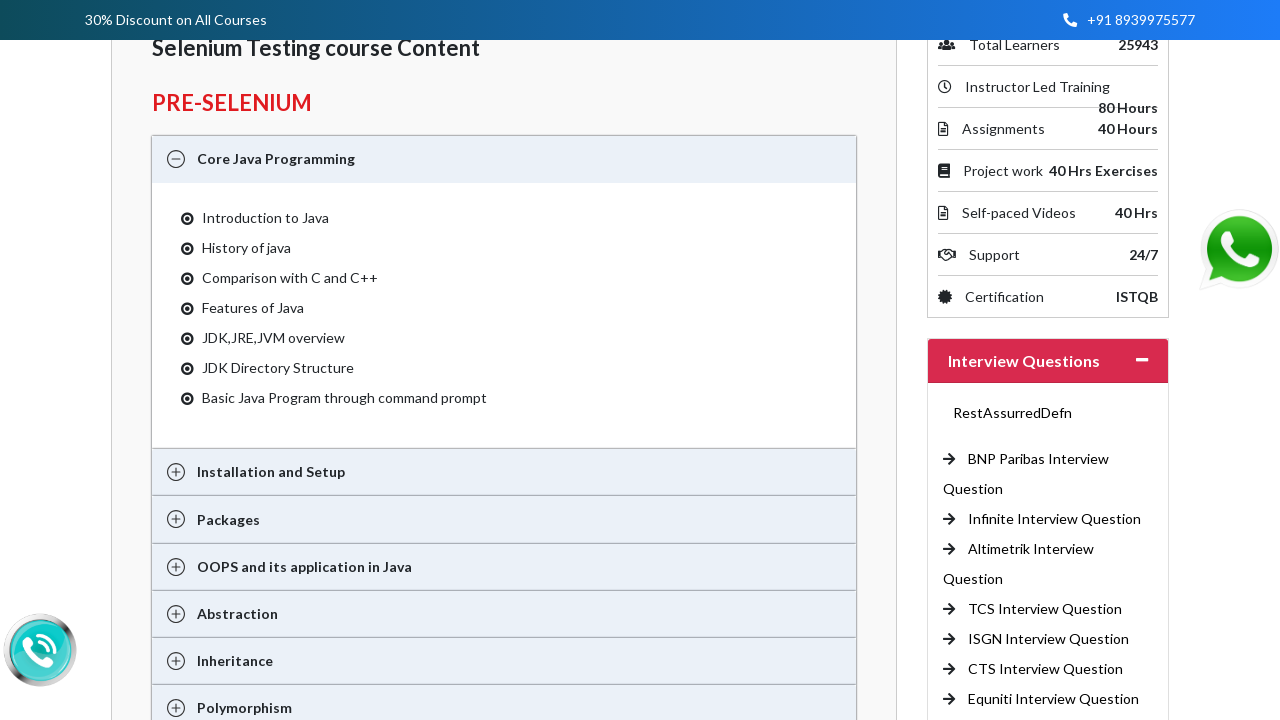

Clicked on CTS Interview Question link using JavaScript execution
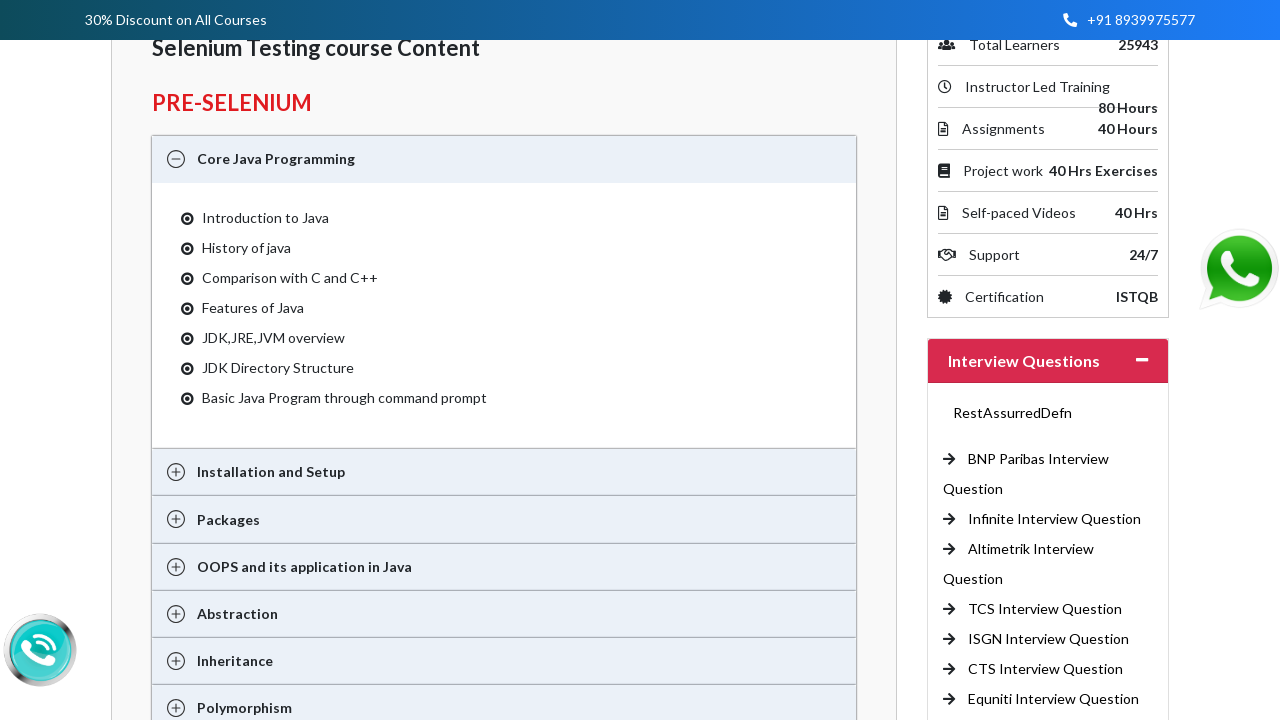

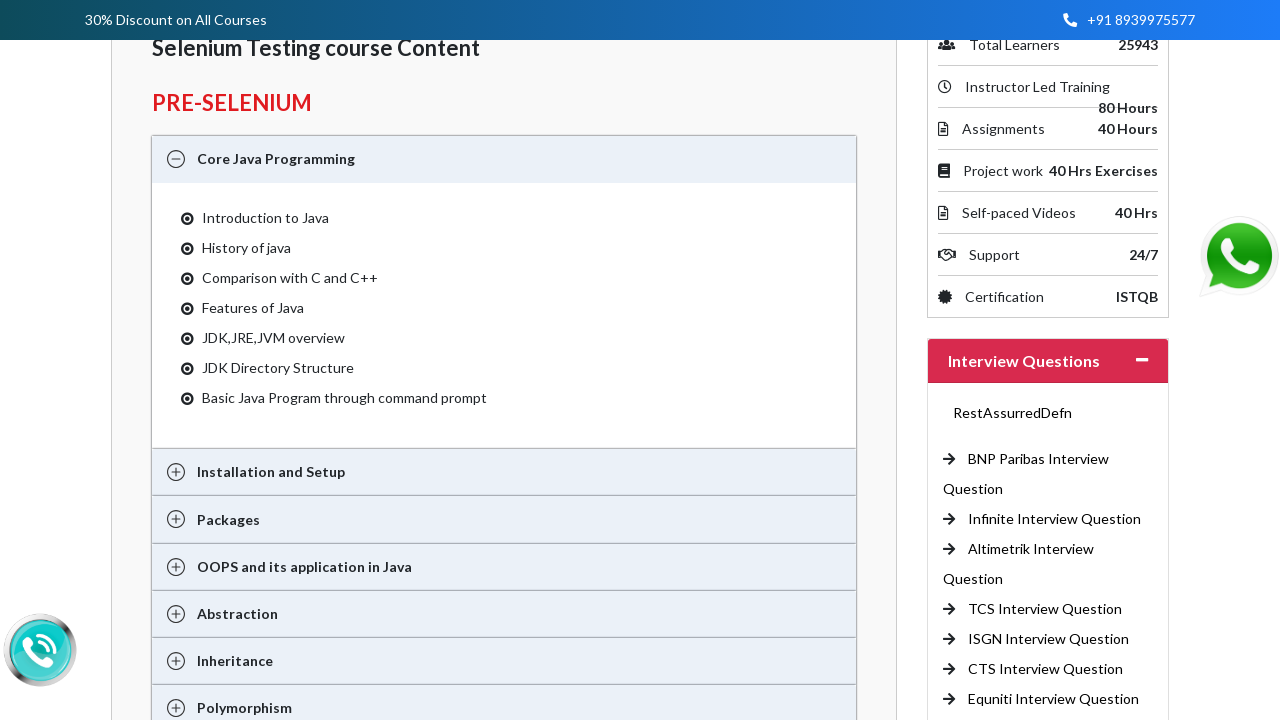